Navigates to OnePlus 3T page and returns back

Starting URL: https://www.oneplus.in/

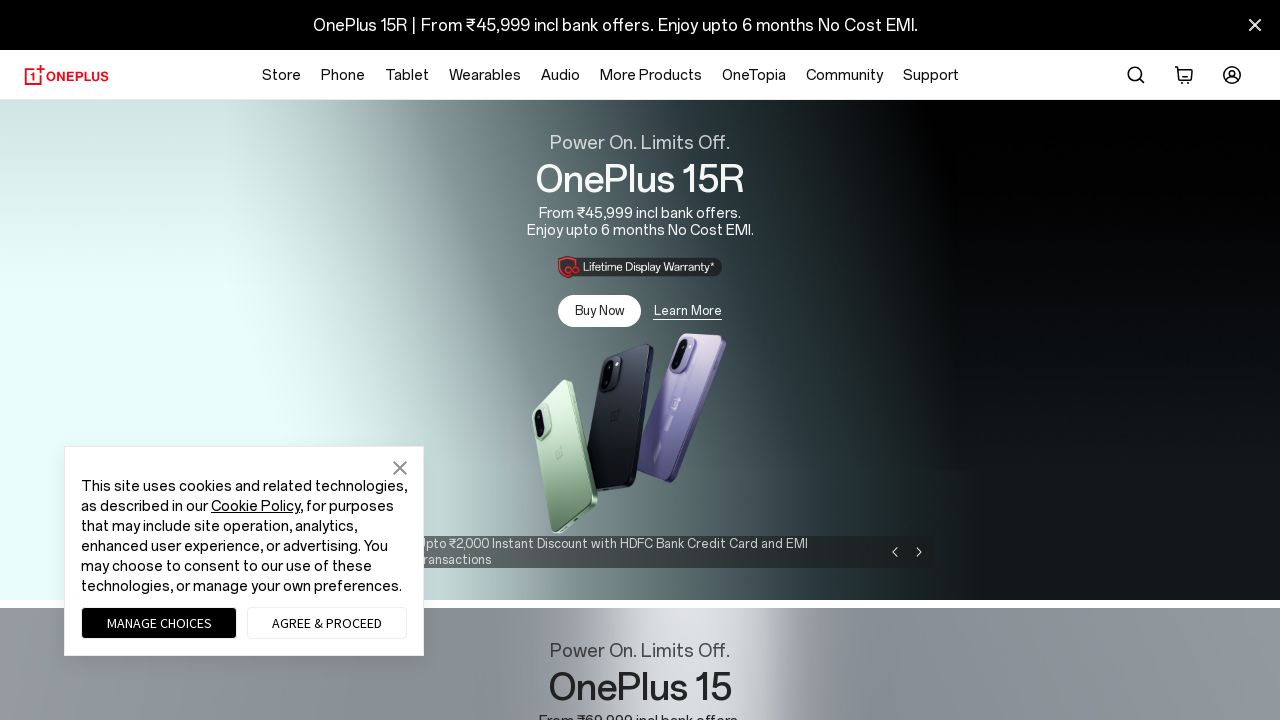

Clicked on OnePlus 3T link in footer at (60, 436) on //*[@id="footer"]/div[1]/div/dl[1]/dd/ul/li[5]/a
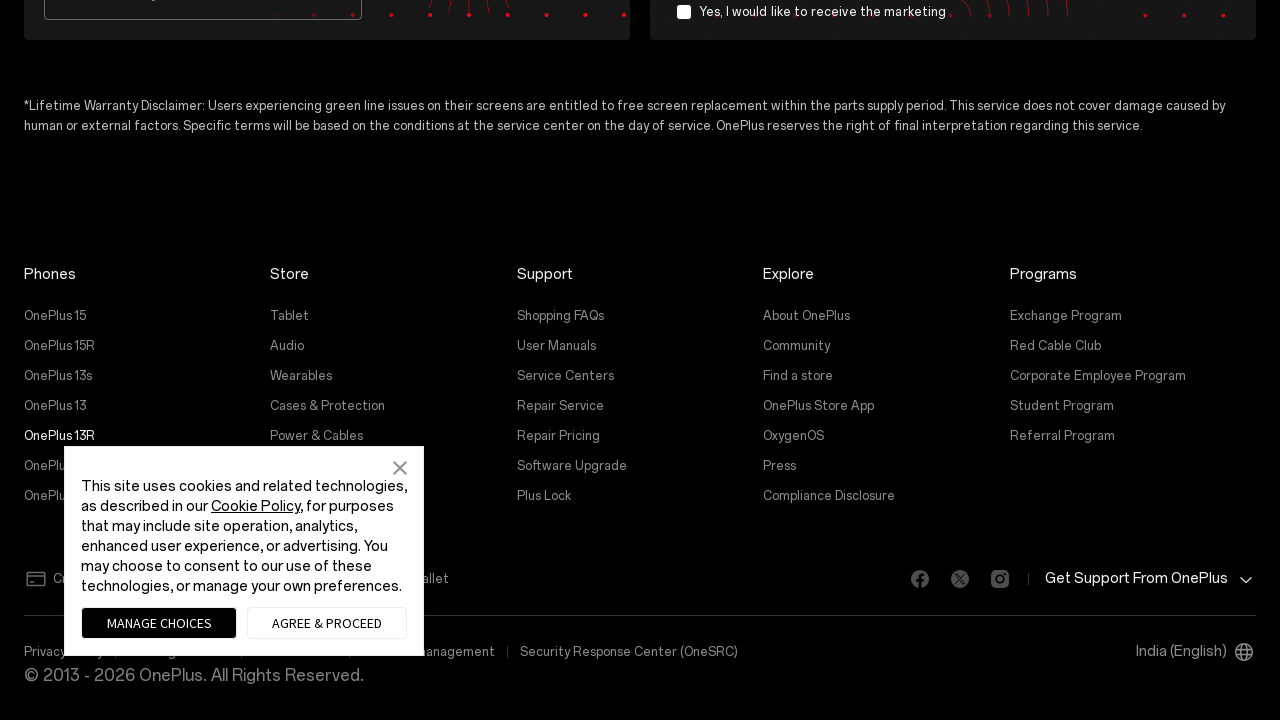

Navigated back to previous page
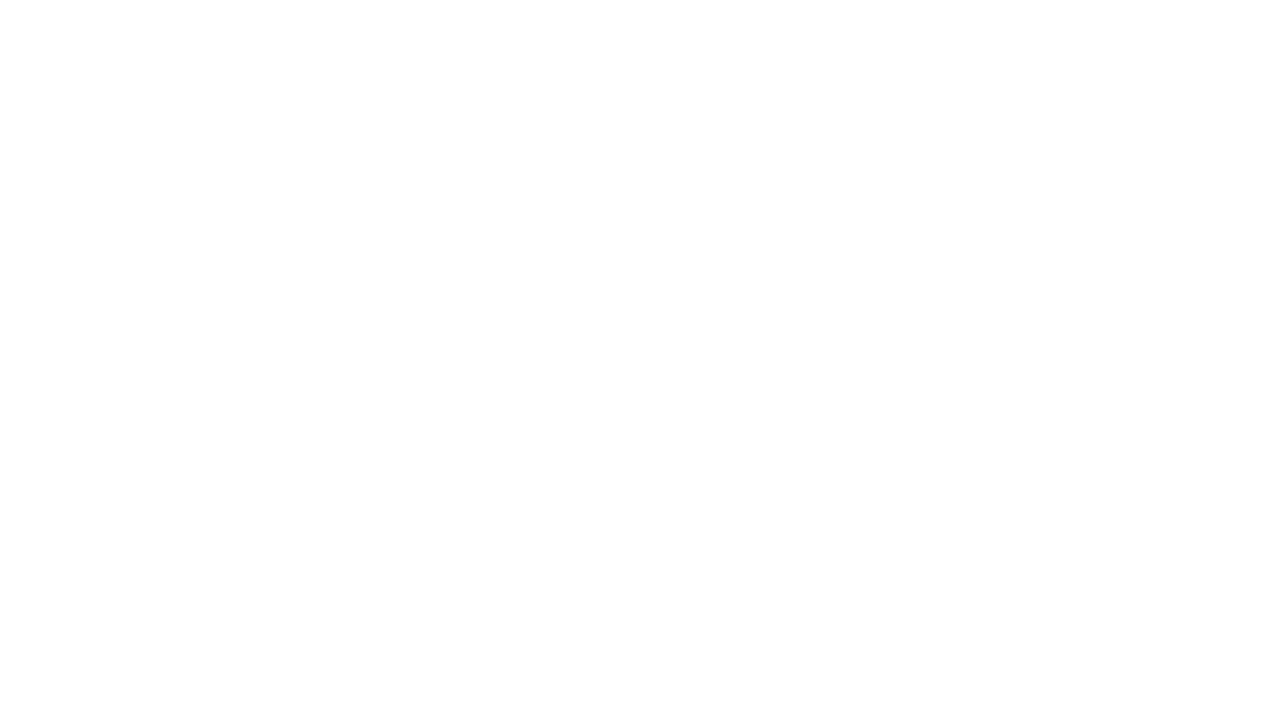

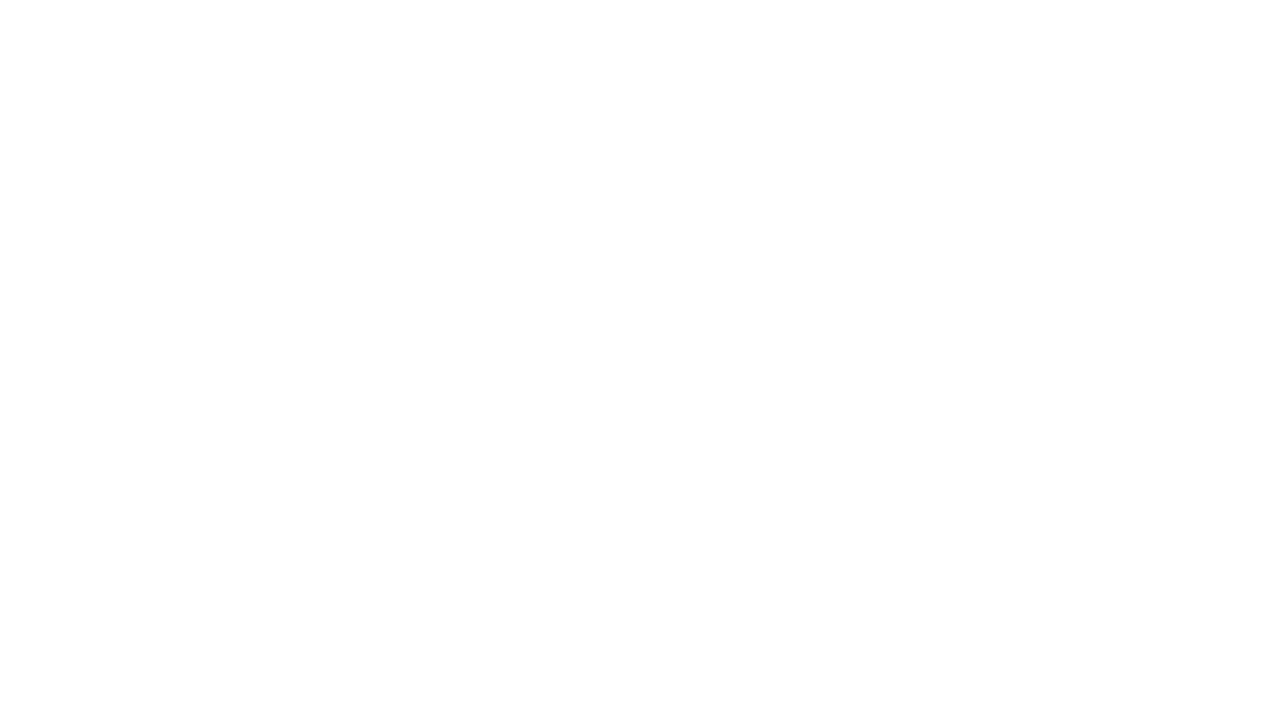